Tests resizable functionality by dragging the resize handle to expand the element horizontally

Starting URL: https://demo.automationtesting.in/Resizable.html

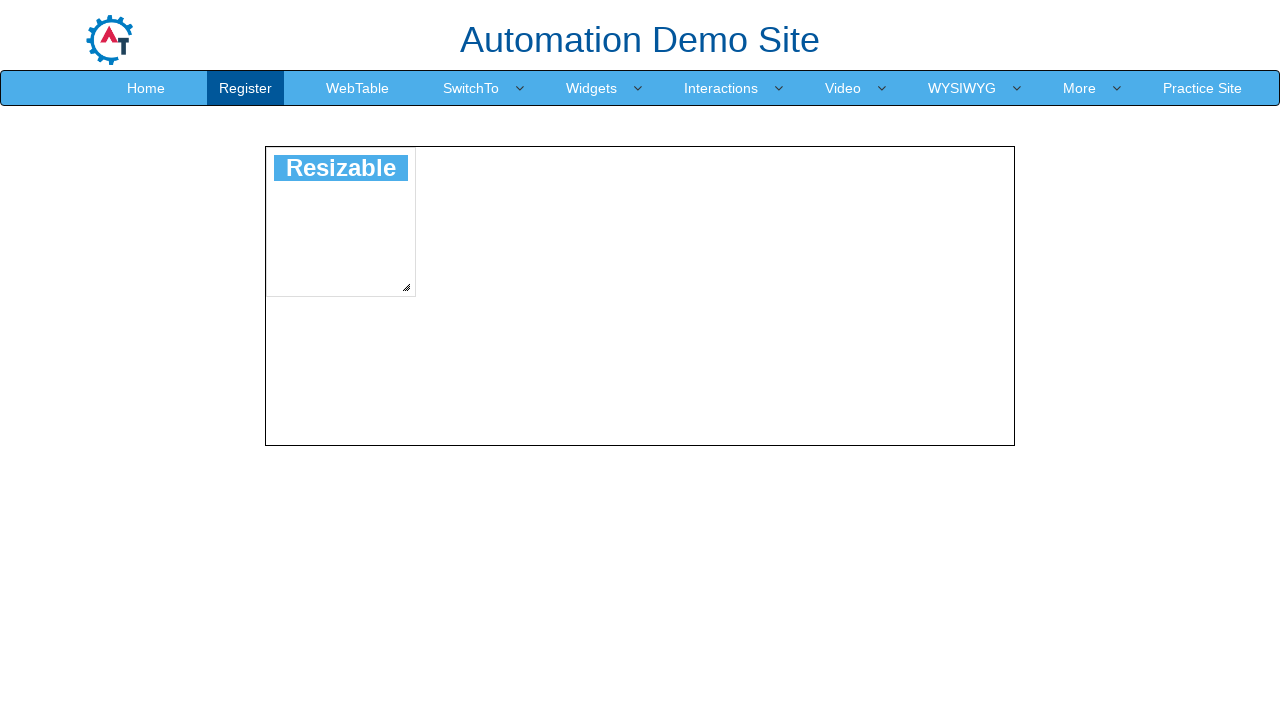

Navigated to resizable demo page
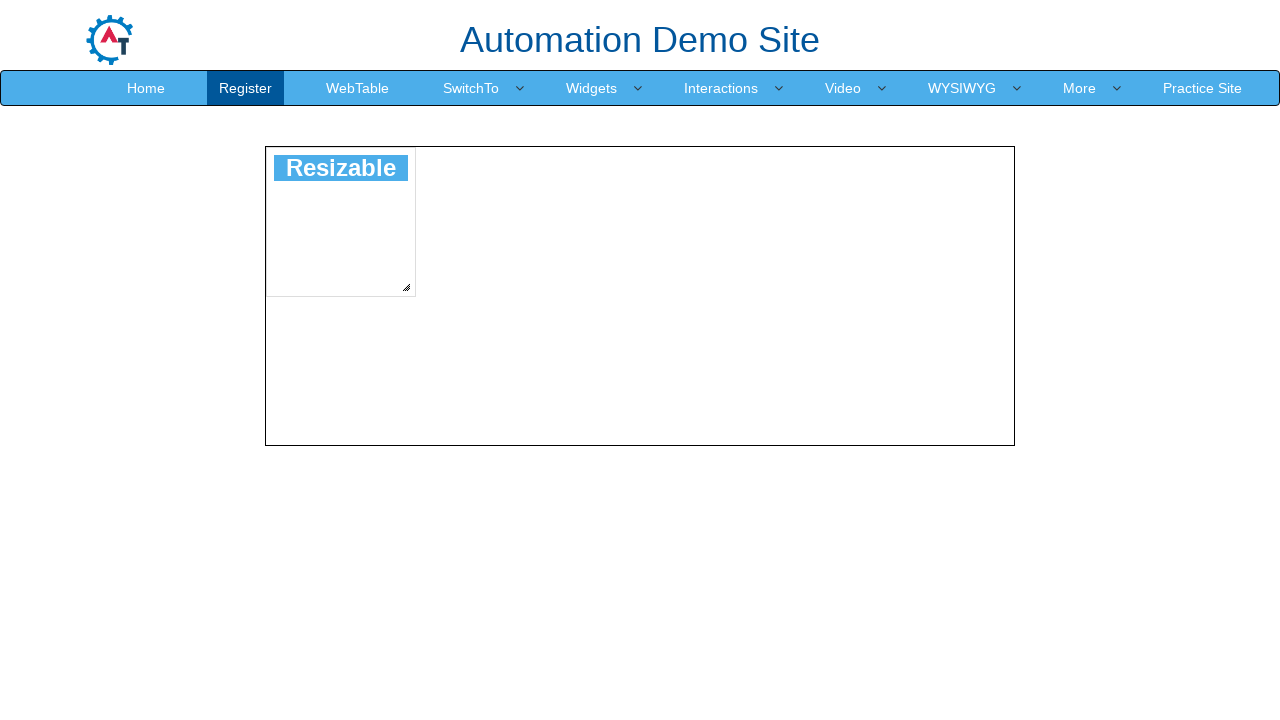

Resize handle element is visible
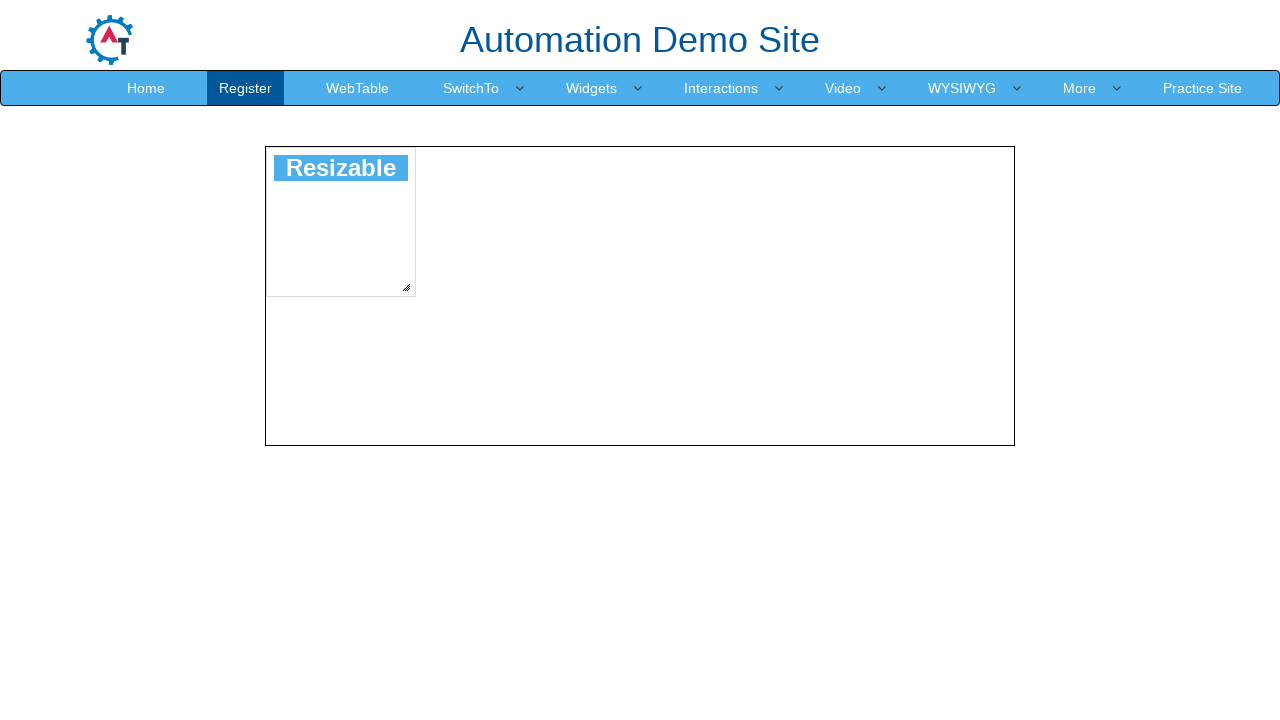

Retrieved bounding box of resize handle
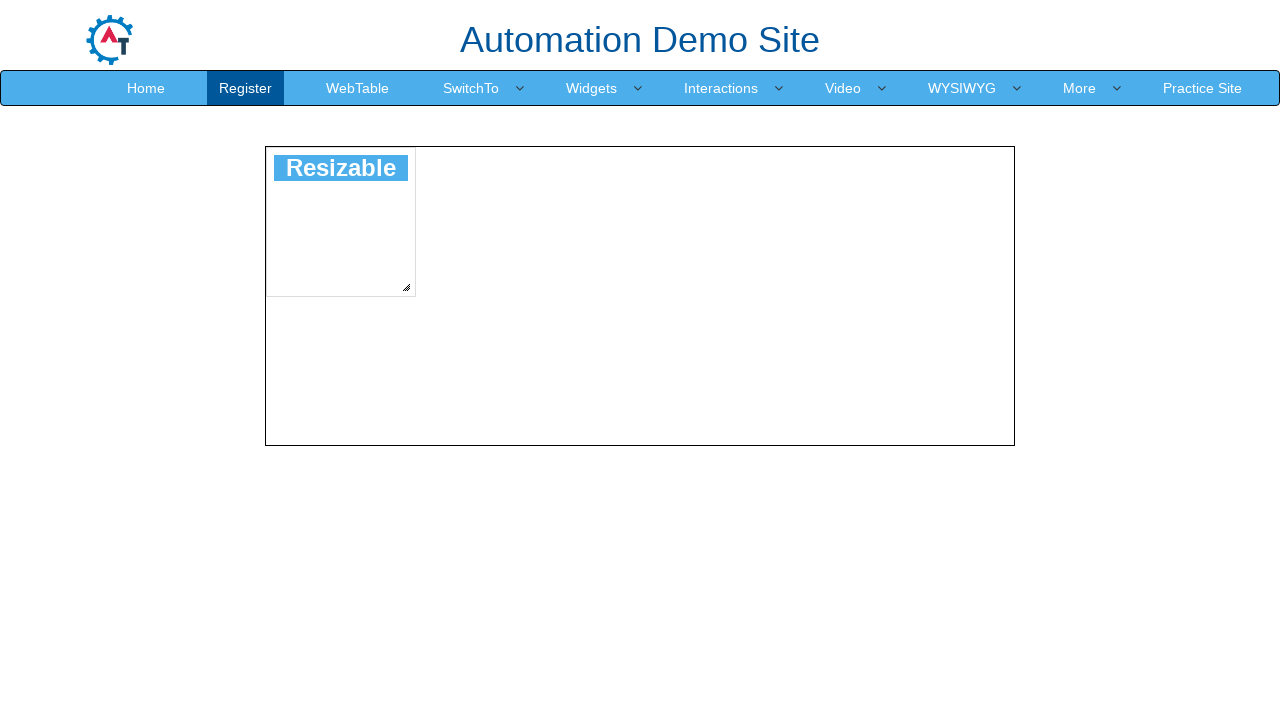

Moved mouse to center of resize handle at (406, 287)
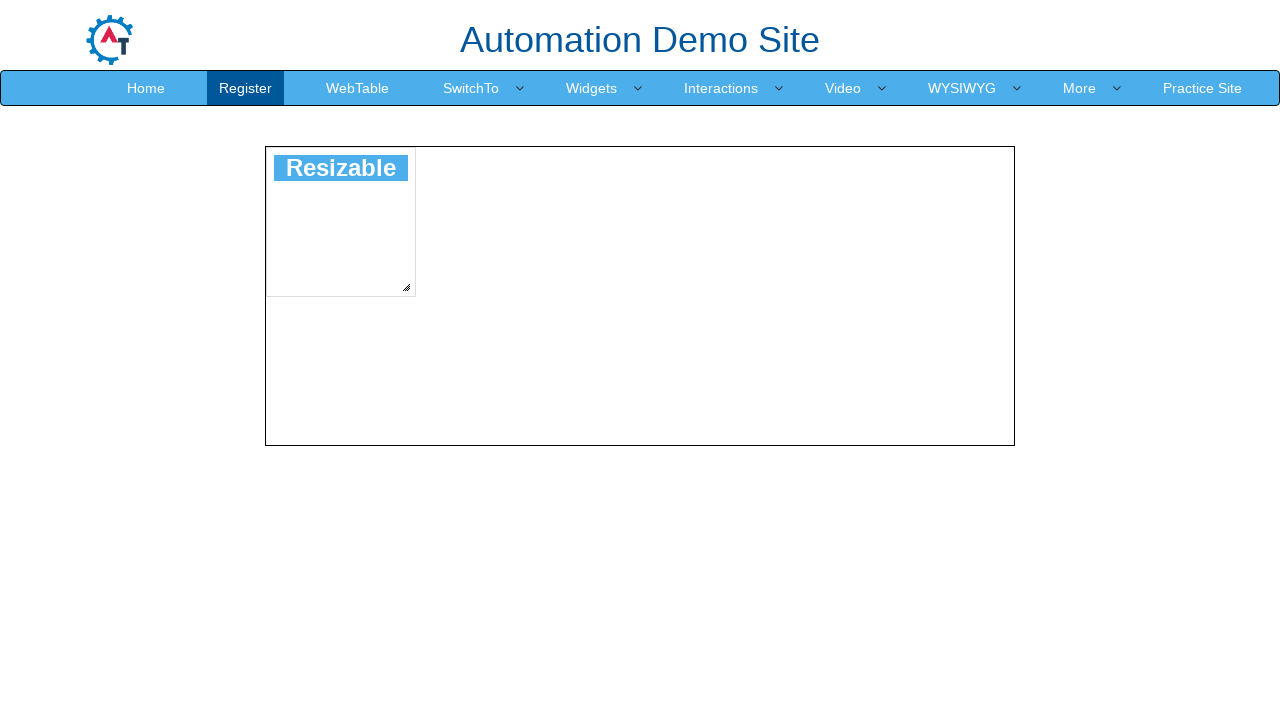

Pressed mouse button down on resize handle at (406, 287)
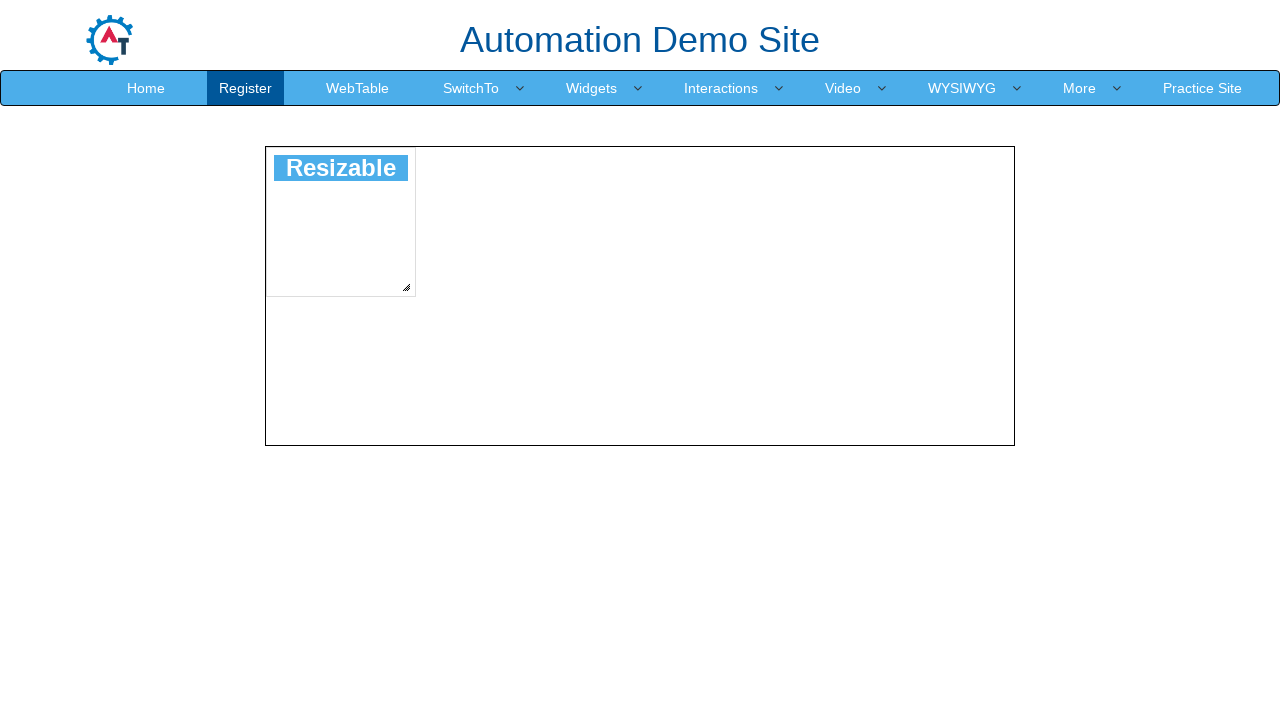

Dragged resize handle 50 pixels to the right at (456, 287)
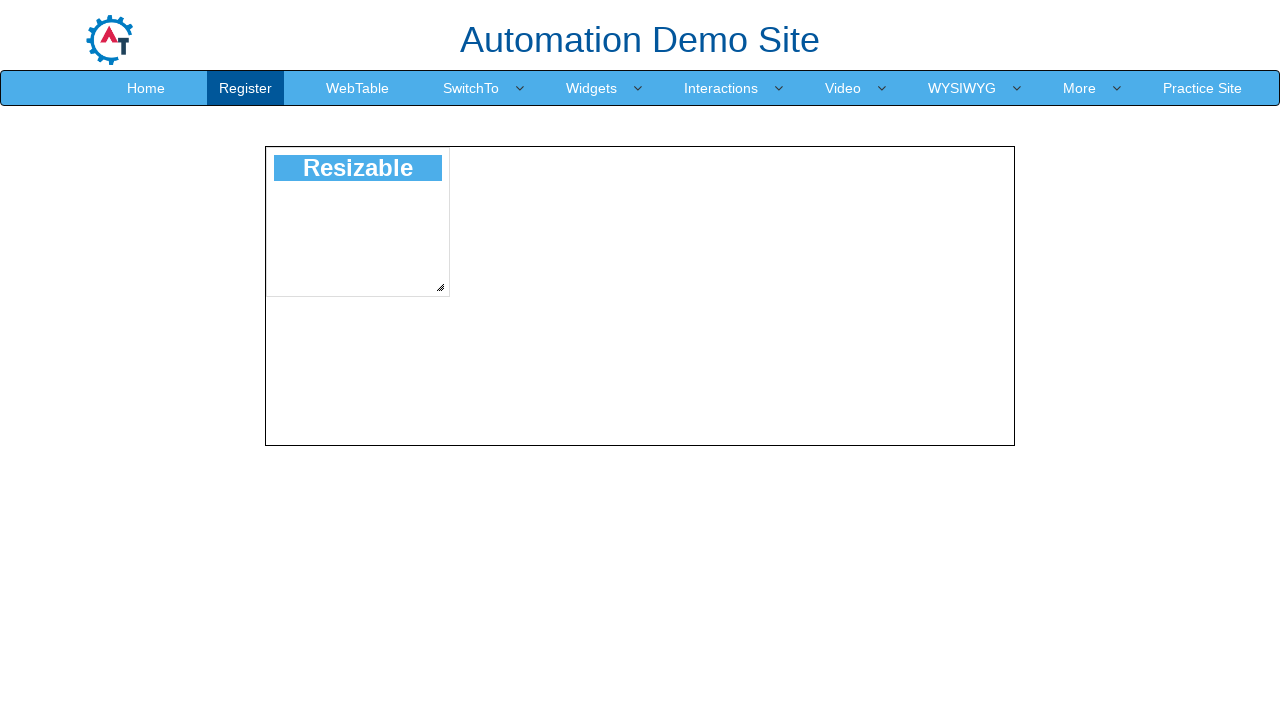

Released mouse button to complete resize operation at (456, 287)
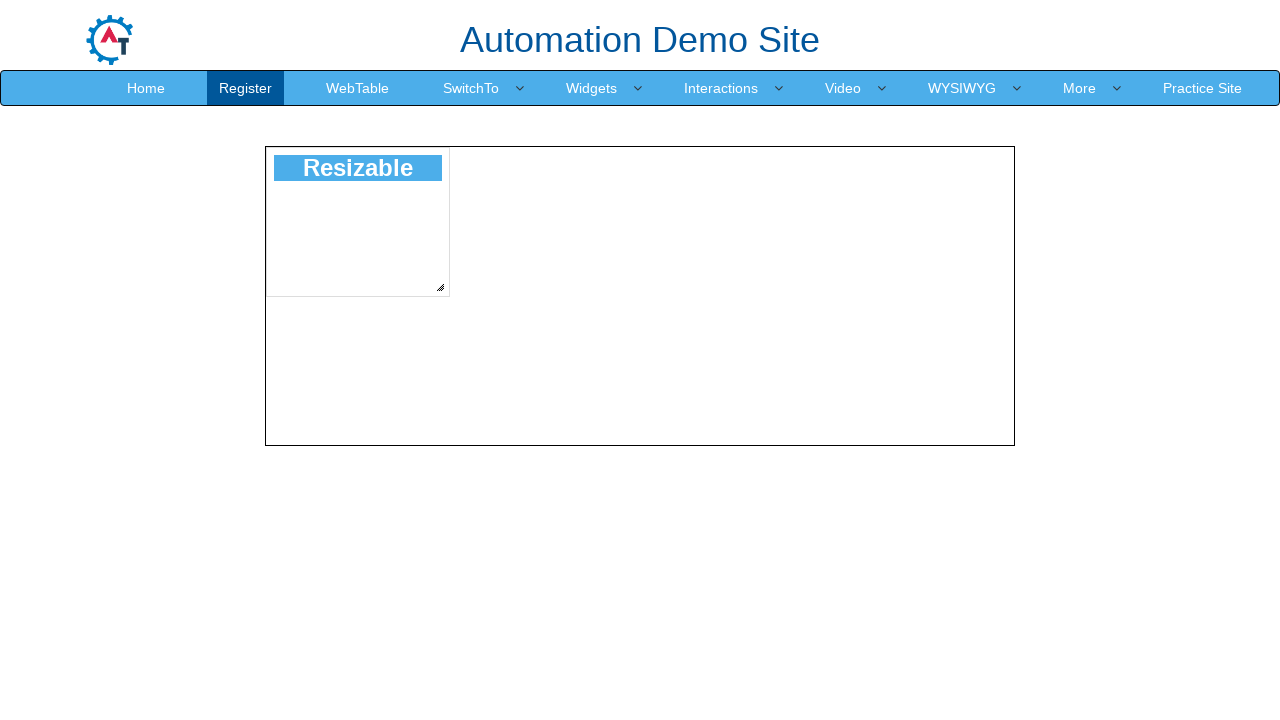

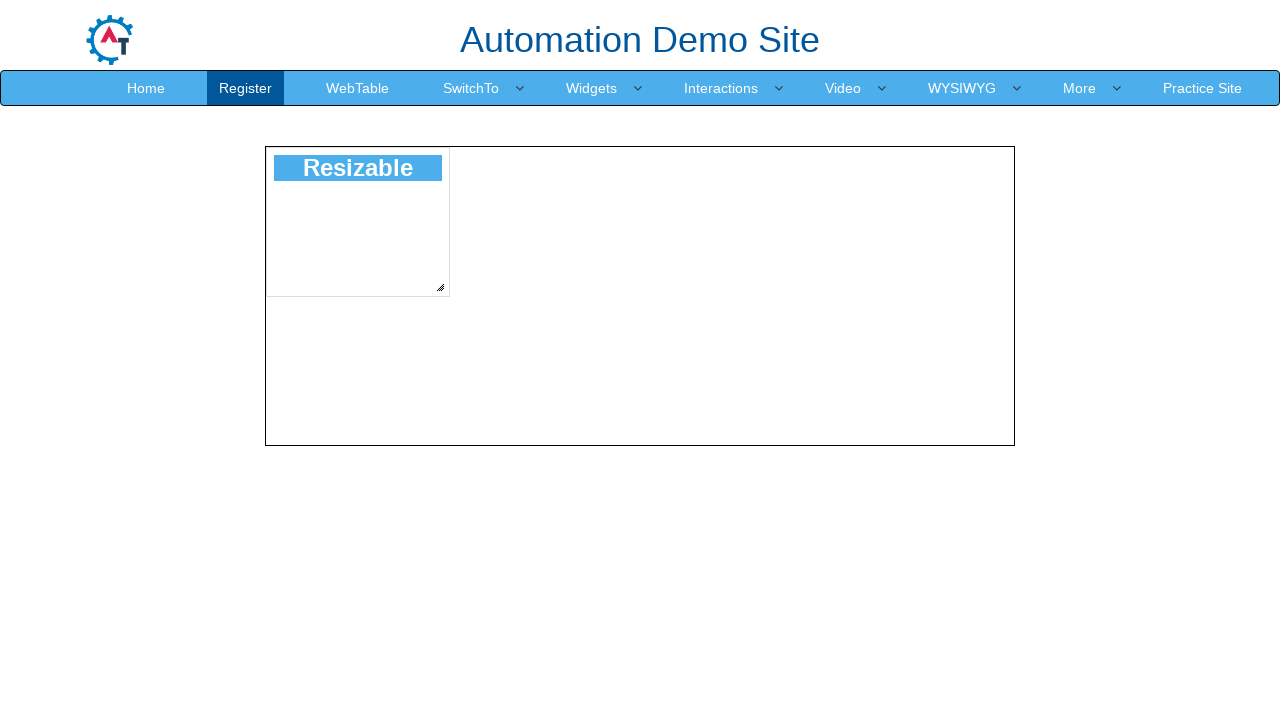